Tests that the confirmation message contains the correct thank you text after subscribing

Starting URL: https://shimmering-hamster-bbee86.netlify.app/

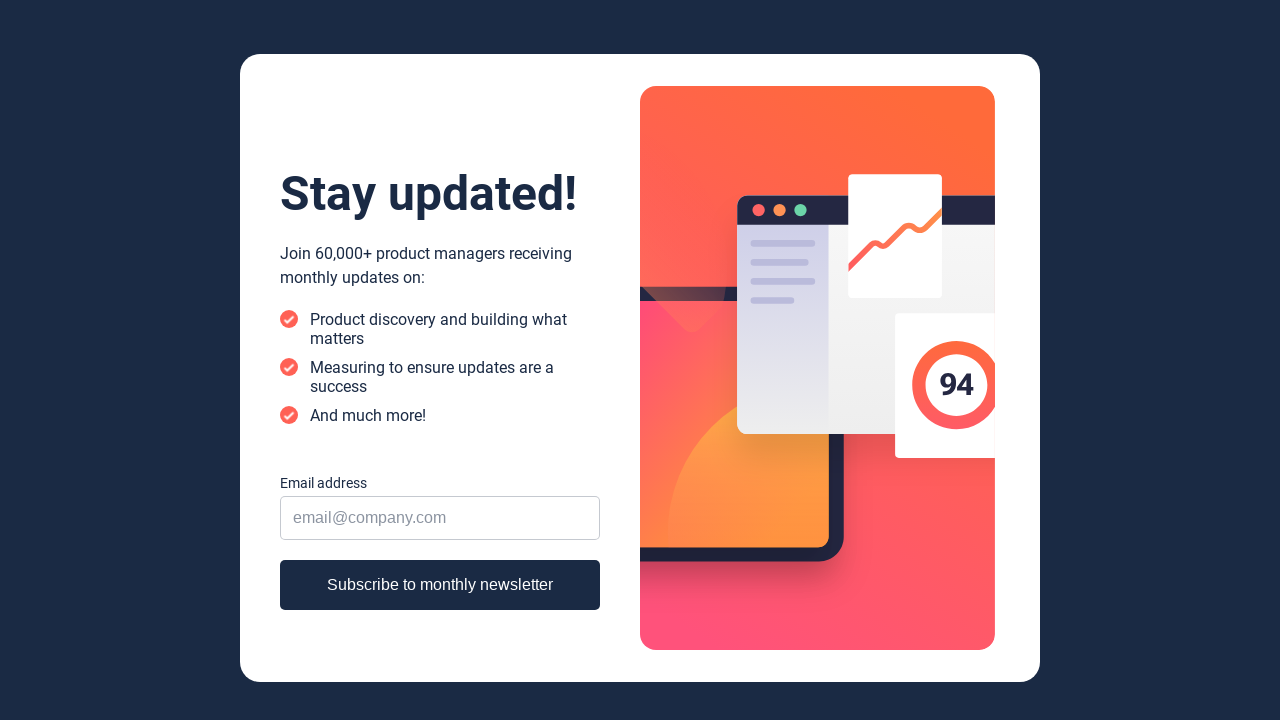

Filled email input with 'reader2024@example.com' on input[type='email']
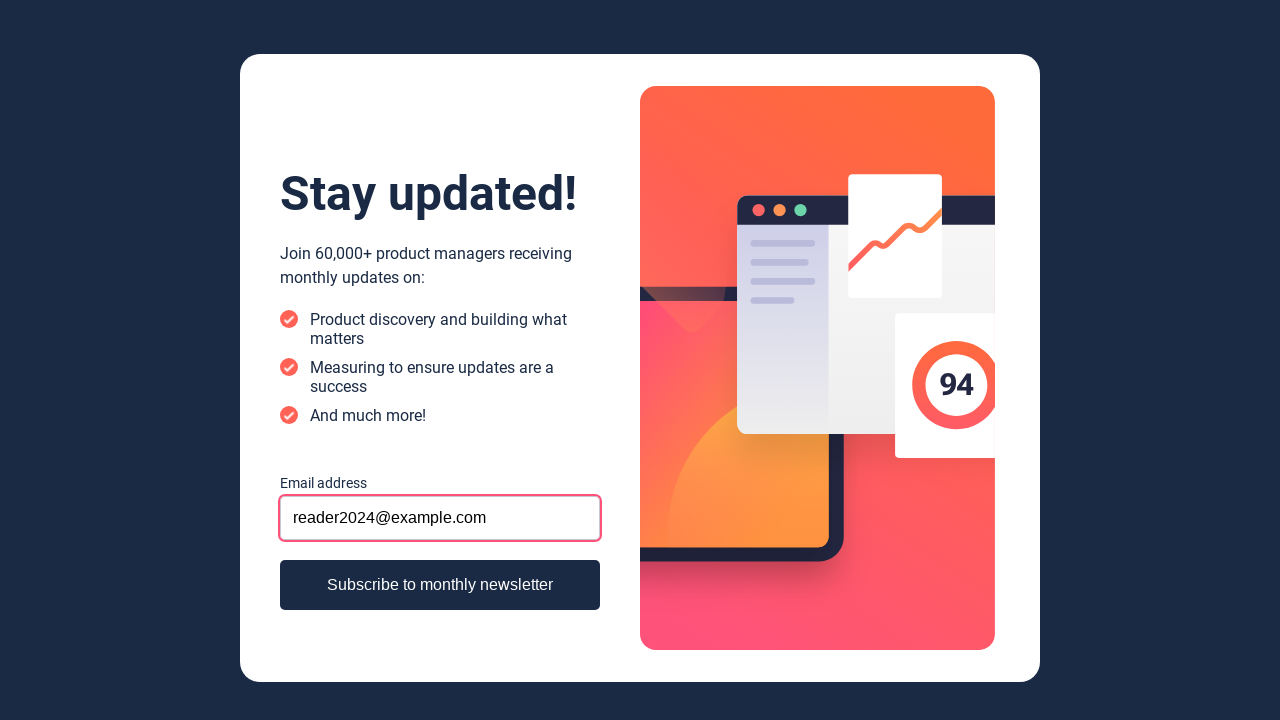

Clicked subscribe button at (440, 585) on button[type='submit'], button:has-text('Subscribe'), .subscribe-btn
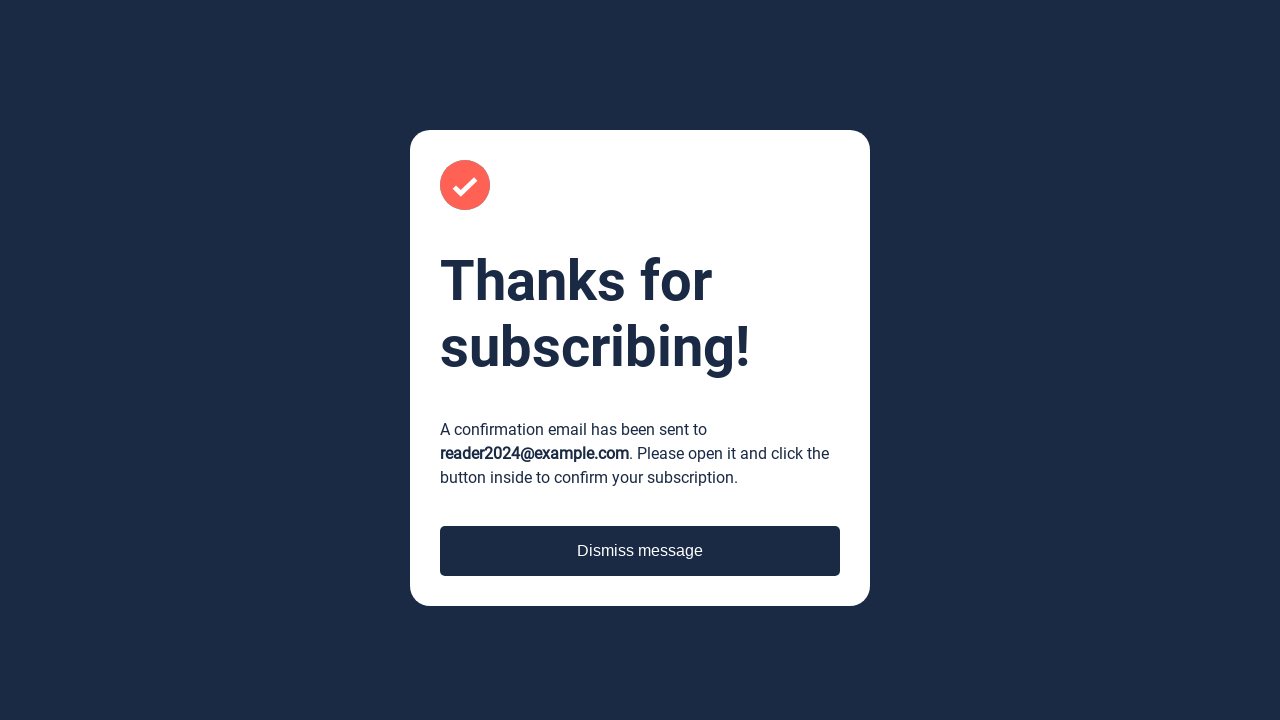

Confirmation message 'Thanks for subscribing!' appeared
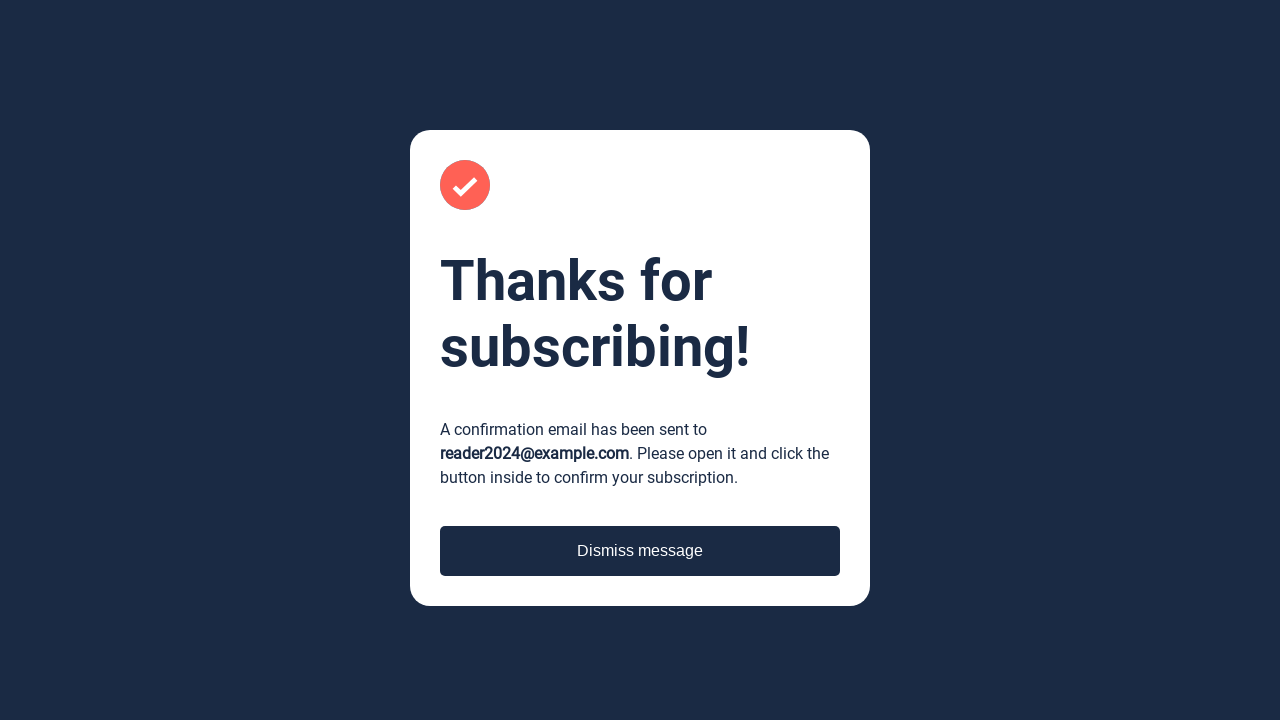

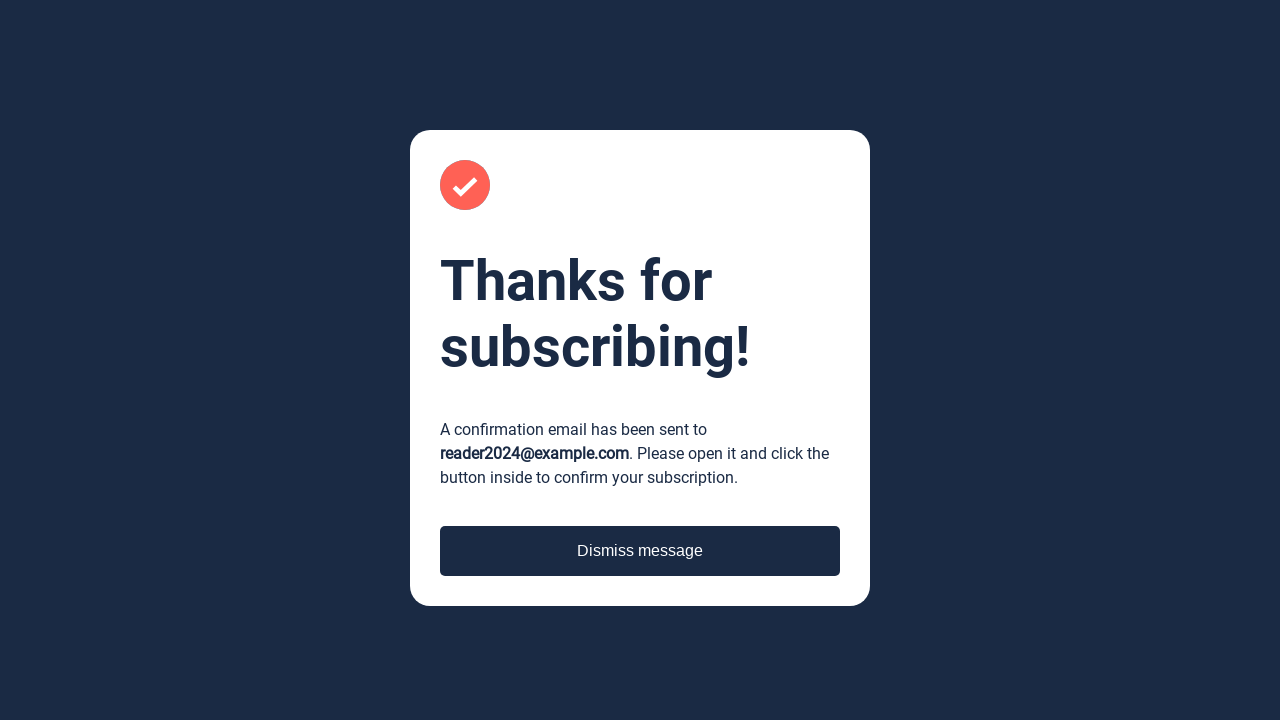